Tests that the complete all checkbox updates state when individual items are completed or cleared

Starting URL: https://demo.playwright.dev/todomvc

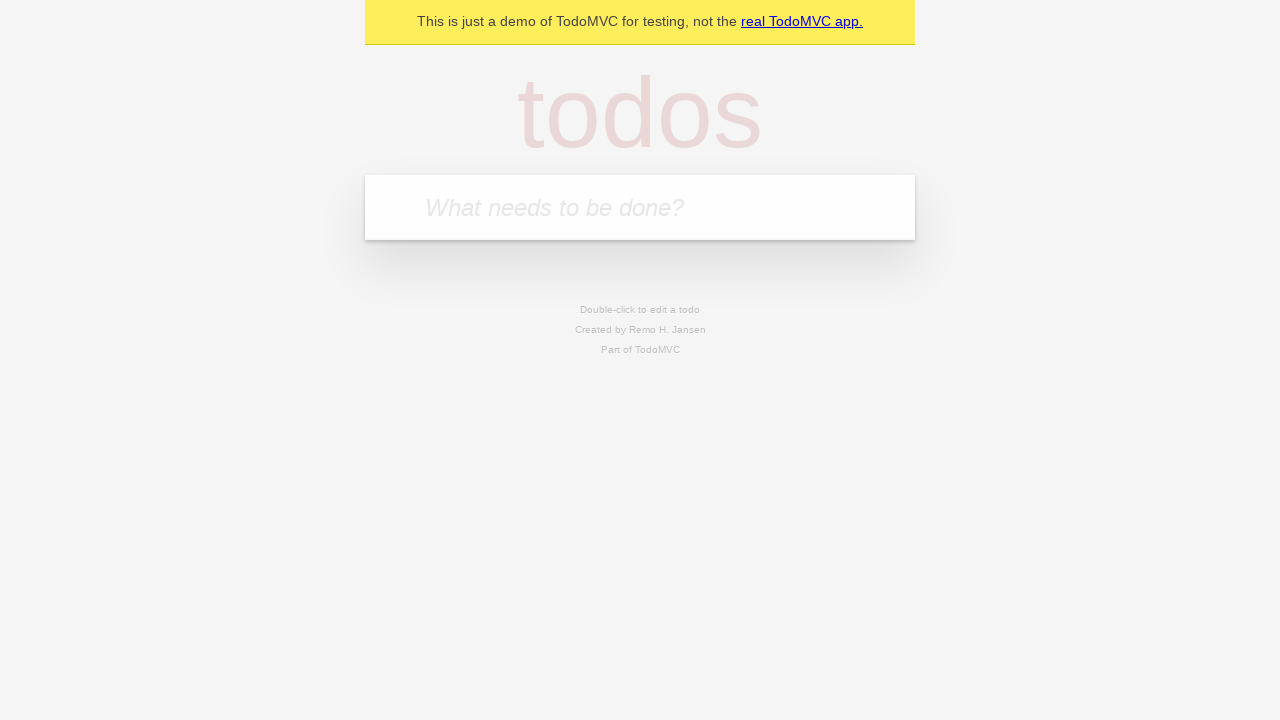

Filled first todo field with 'buy some cheese' on internal:attr=[placeholder="What needs to be done?"i]
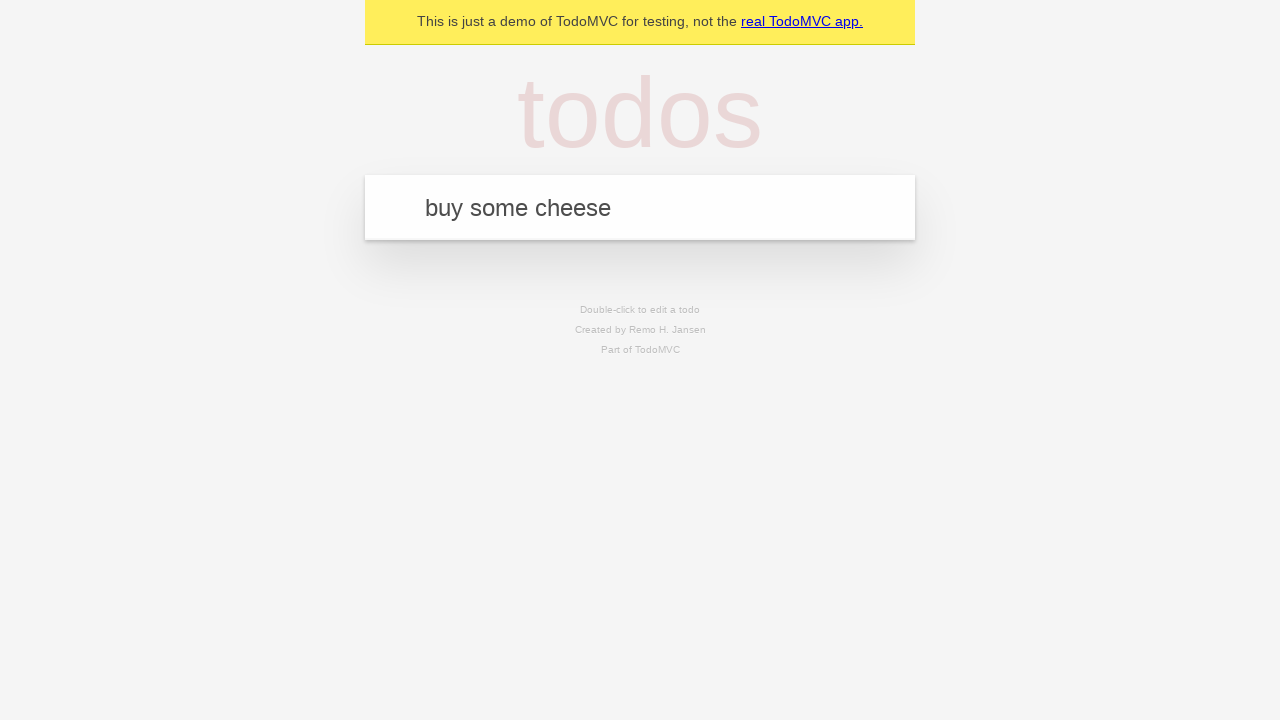

Pressed Enter to create first todo on internal:attr=[placeholder="What needs to be done?"i]
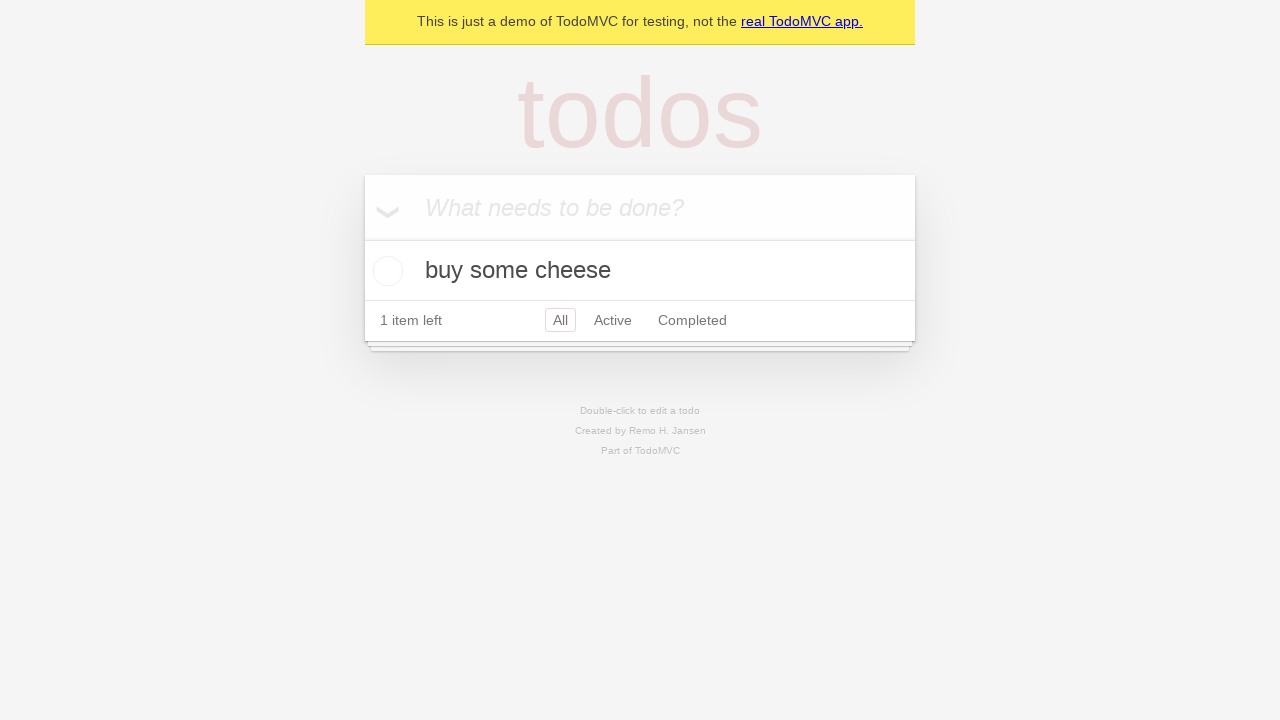

Filled second todo field with 'feed the cat' on internal:attr=[placeholder="What needs to be done?"i]
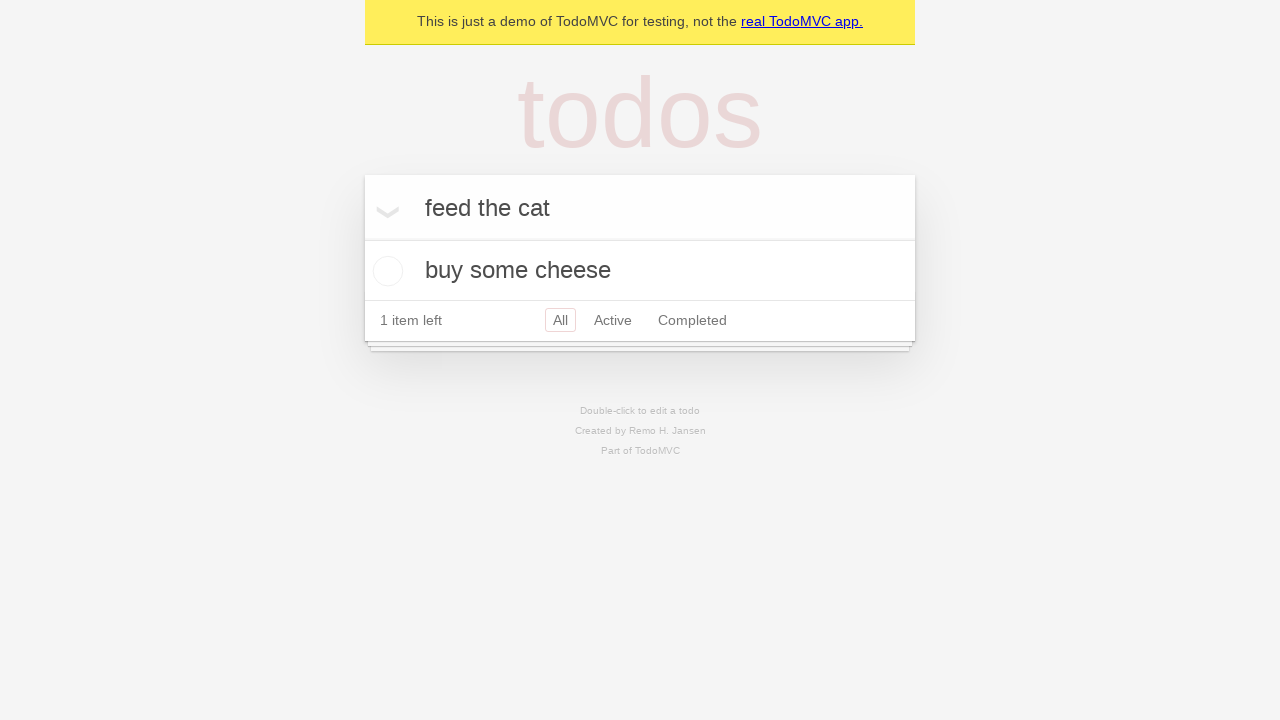

Pressed Enter to create second todo on internal:attr=[placeholder="What needs to be done?"i]
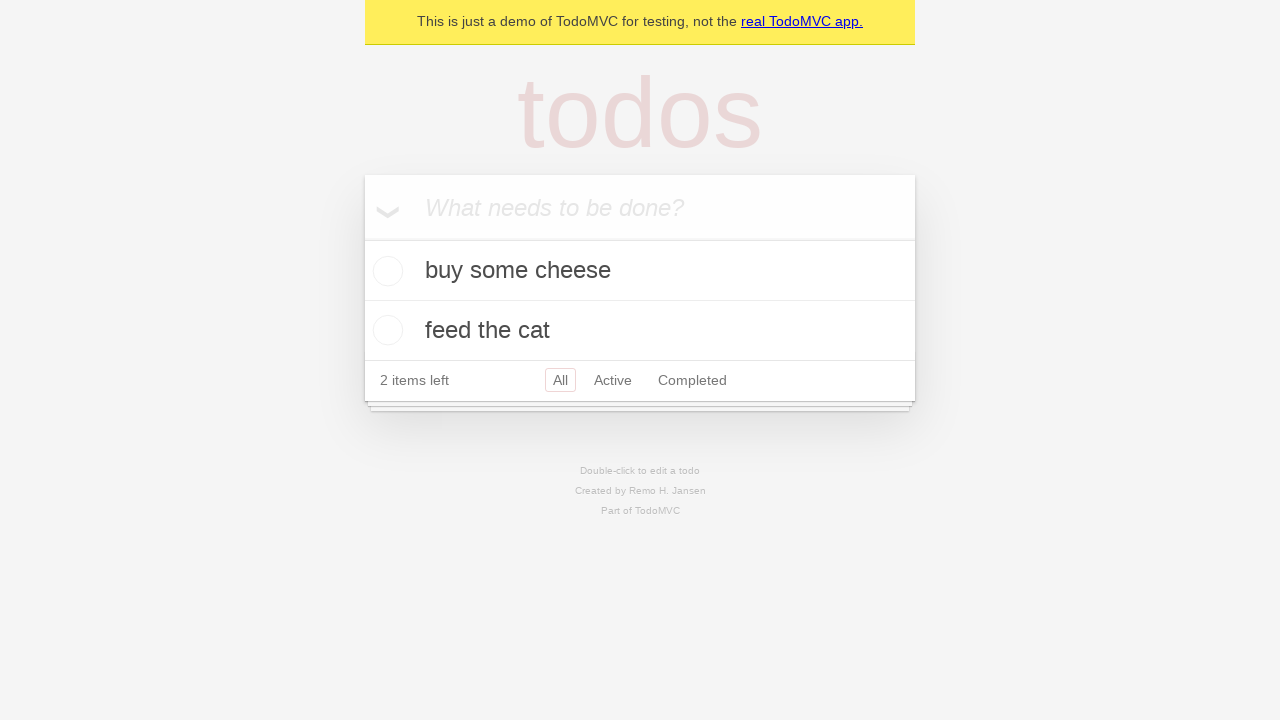

Filled third todo field with 'book a doctors appointment' on internal:attr=[placeholder="What needs to be done?"i]
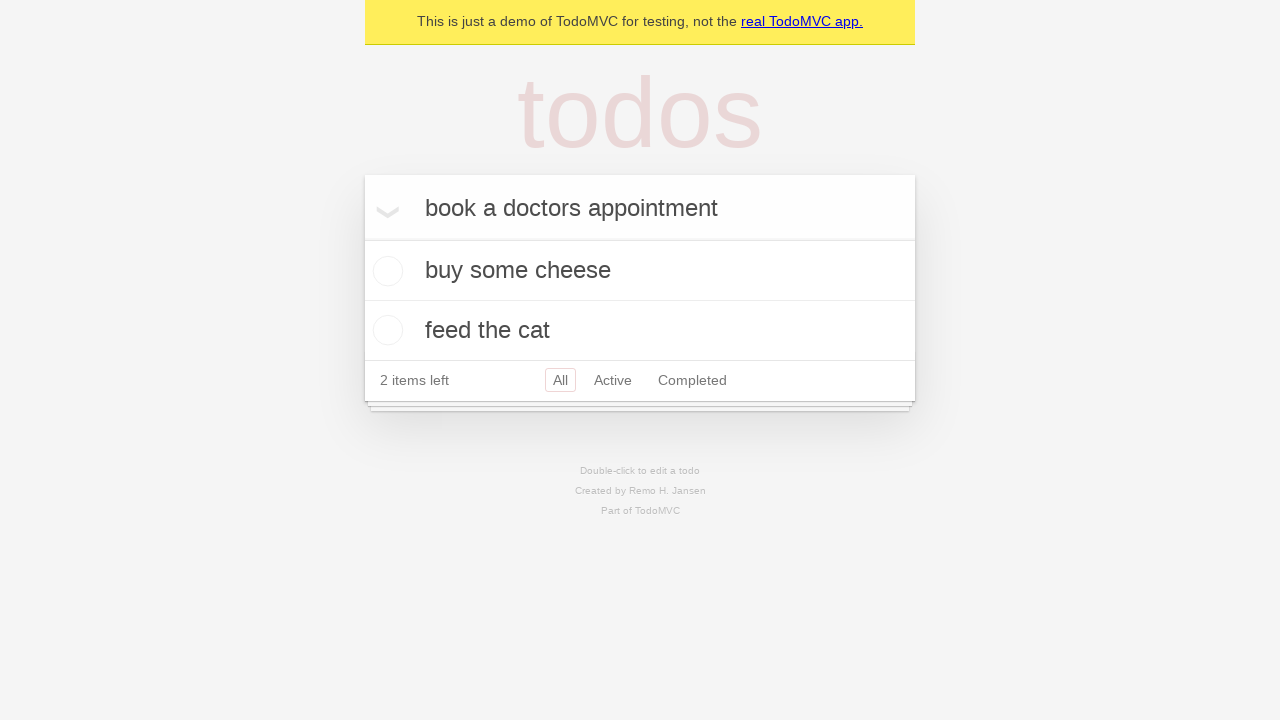

Pressed Enter to create third todo on internal:attr=[placeholder="What needs to be done?"i]
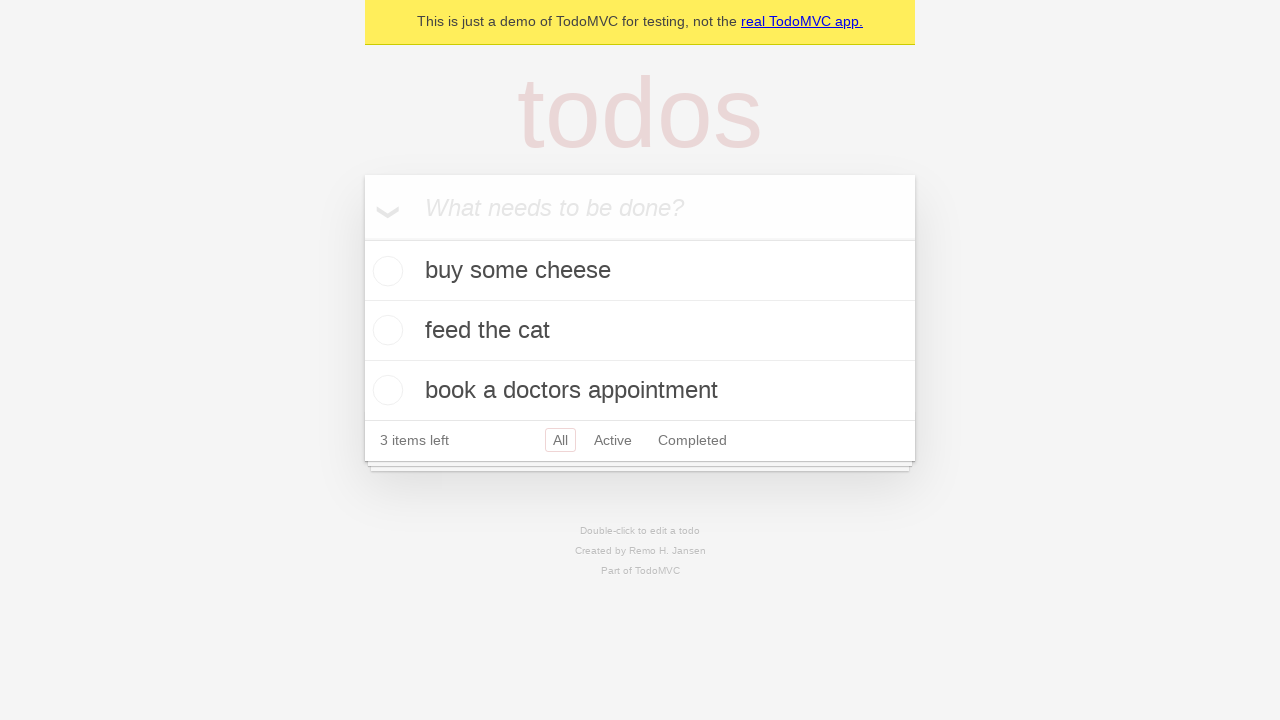

Waited for all 3 todos to be created
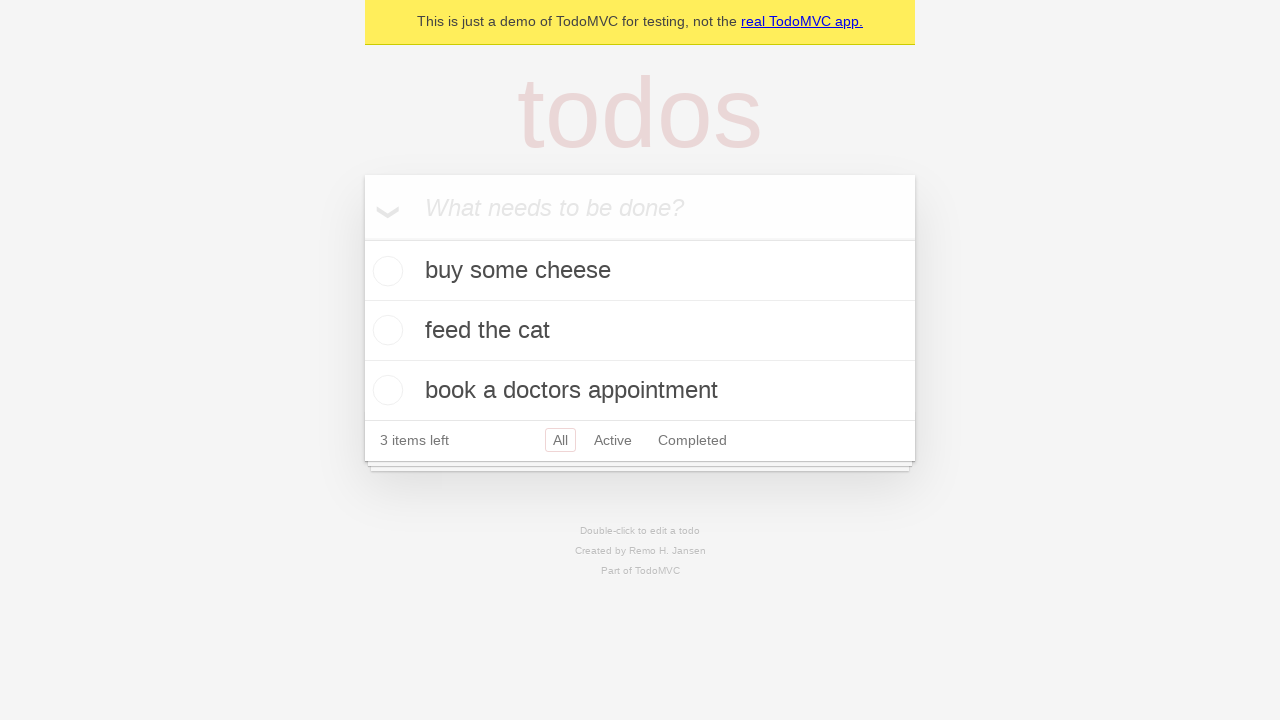

Clicked 'Mark all as complete' checkbox to check all todos at (362, 238) on internal:label="Mark all as complete"i
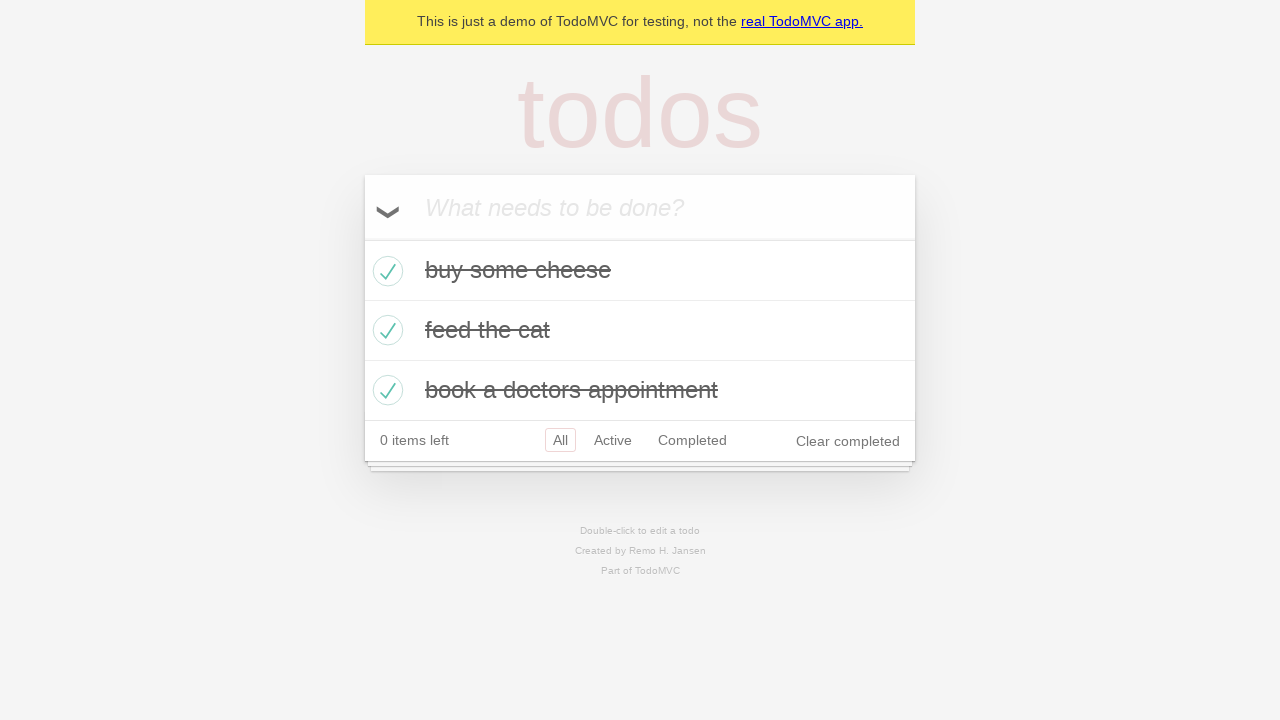

Unchecked the first todo item at (385, 271) on internal:testid=[data-testid="todo-item"s] >> nth=0 >> internal:role=checkbox
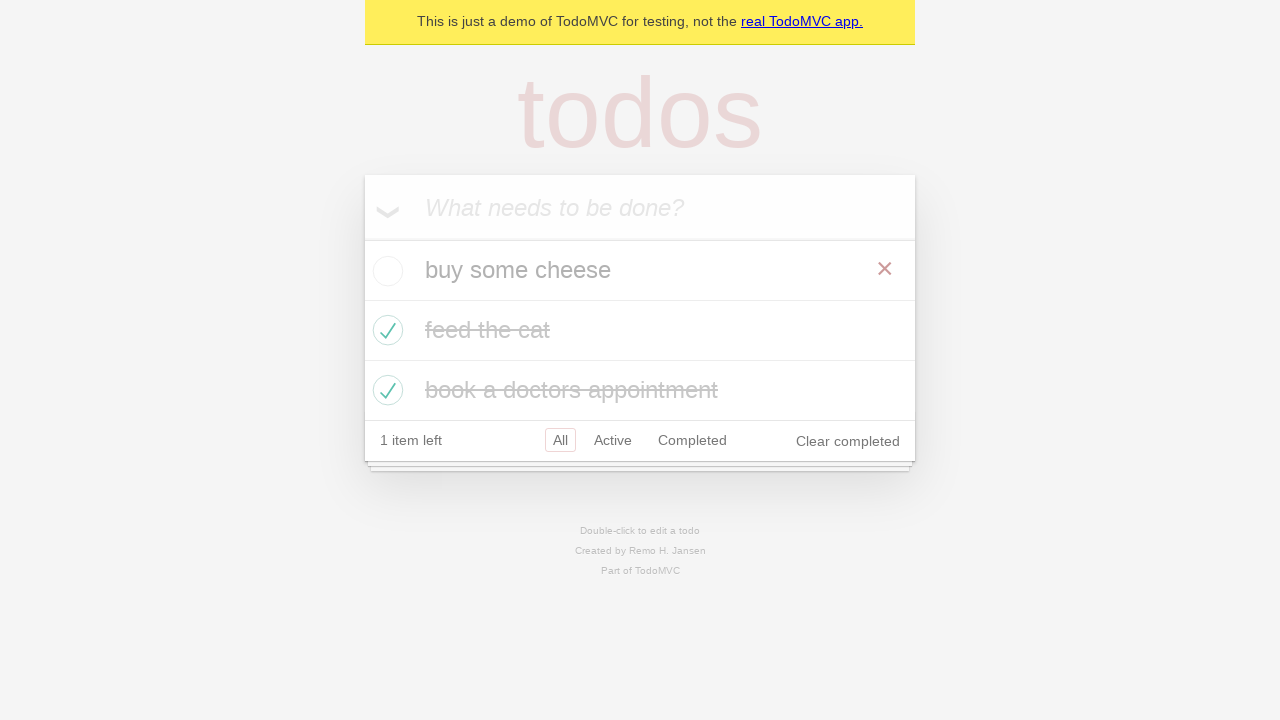

Checked the first todo item again at (385, 271) on internal:testid=[data-testid="todo-item"s] >> nth=0 >> internal:role=checkbox
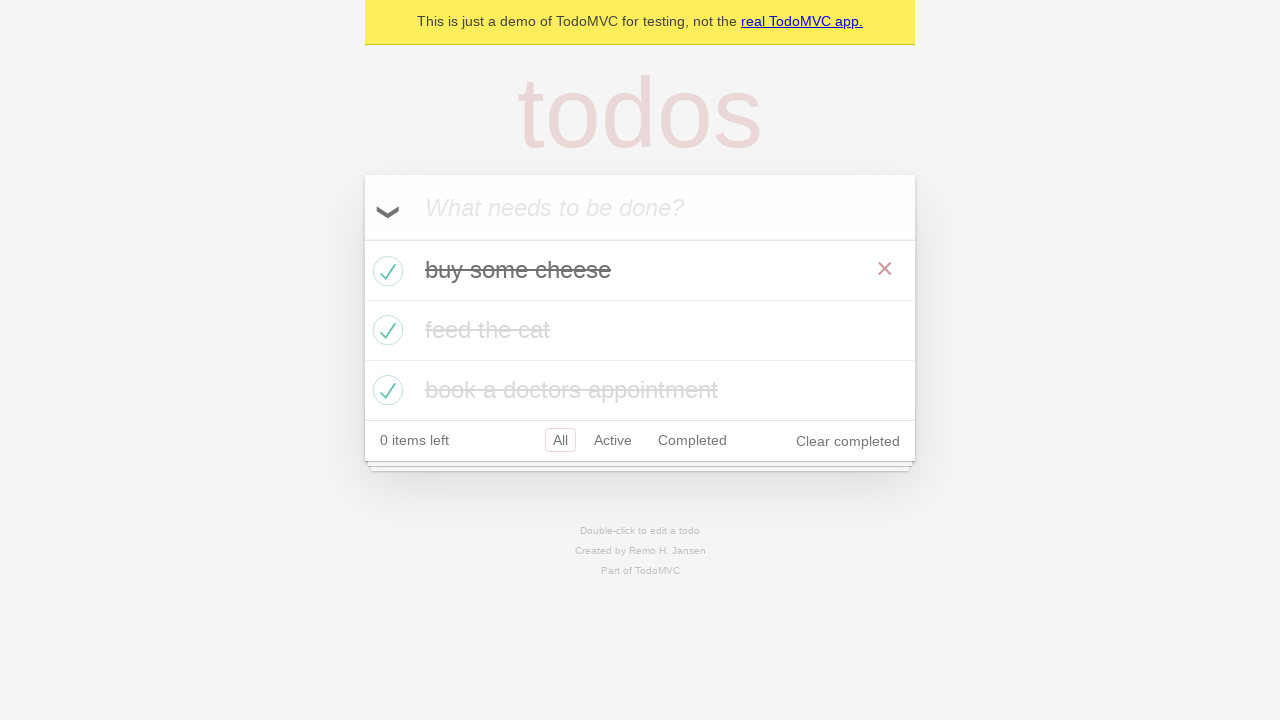

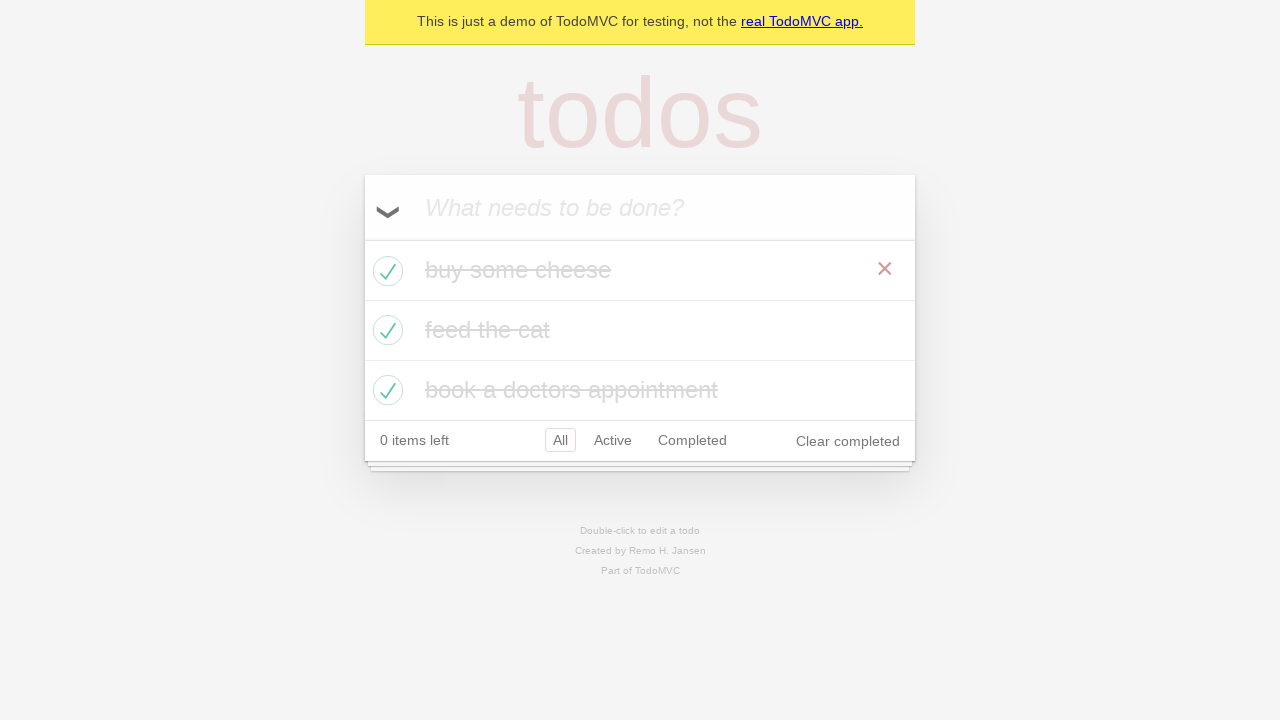